Tests jQuery UI datepicker functionality by opening the calendar, navigating to the next month, and selecting the 22nd day

Starting URL: https://jqueryui.com/datepicker/

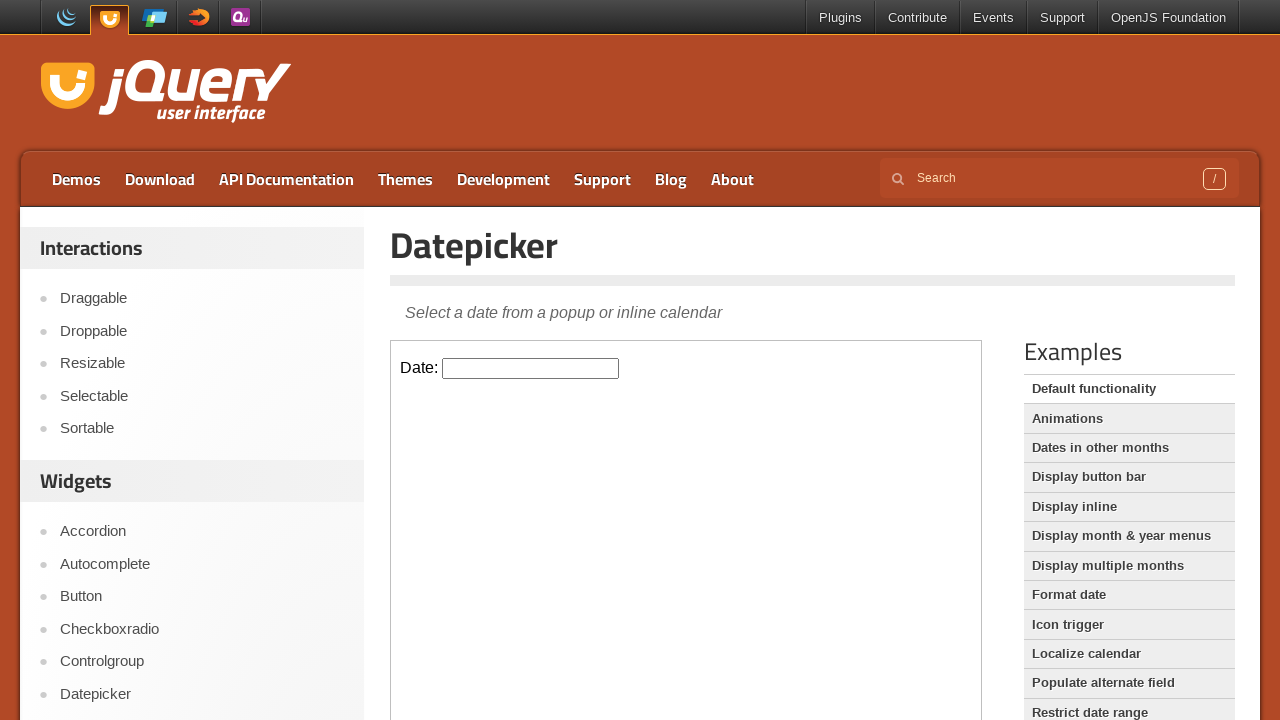

Located the demo iframe containing the datepicker
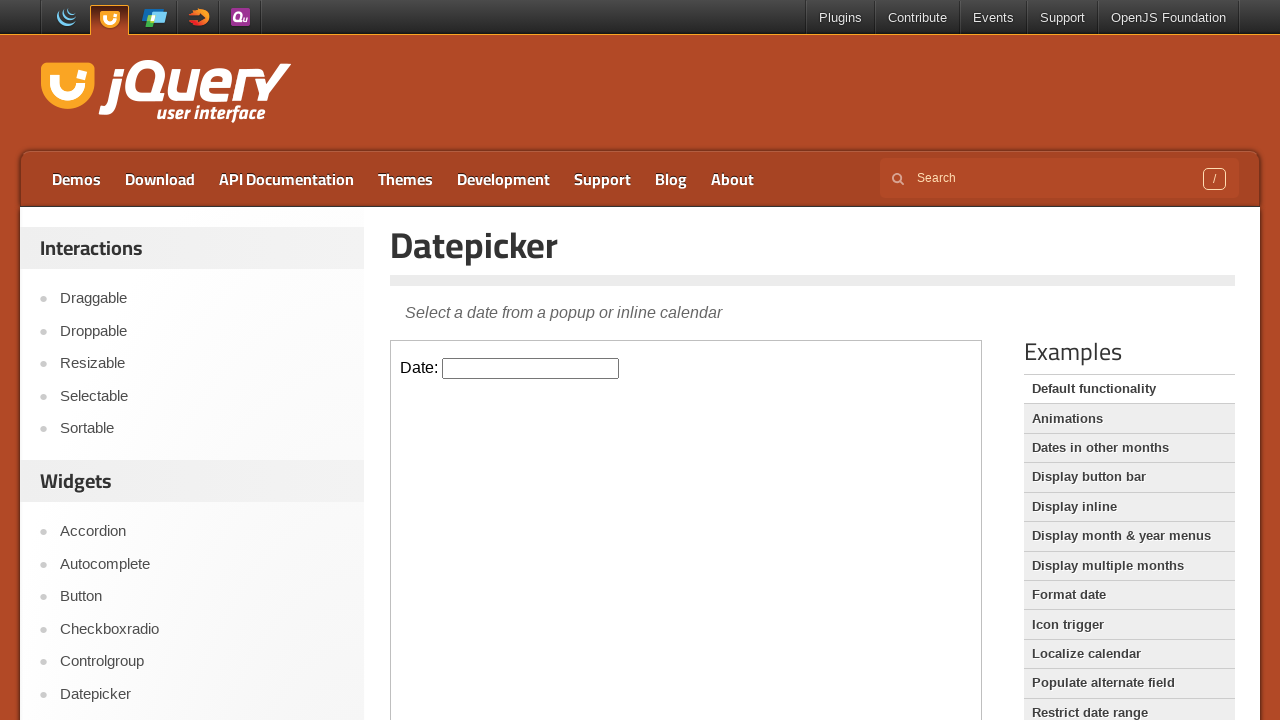

Clicked on the datepicker input to open the calendar at (531, 368) on .demo-frame >> internal:control=enter-frame >> #datepicker
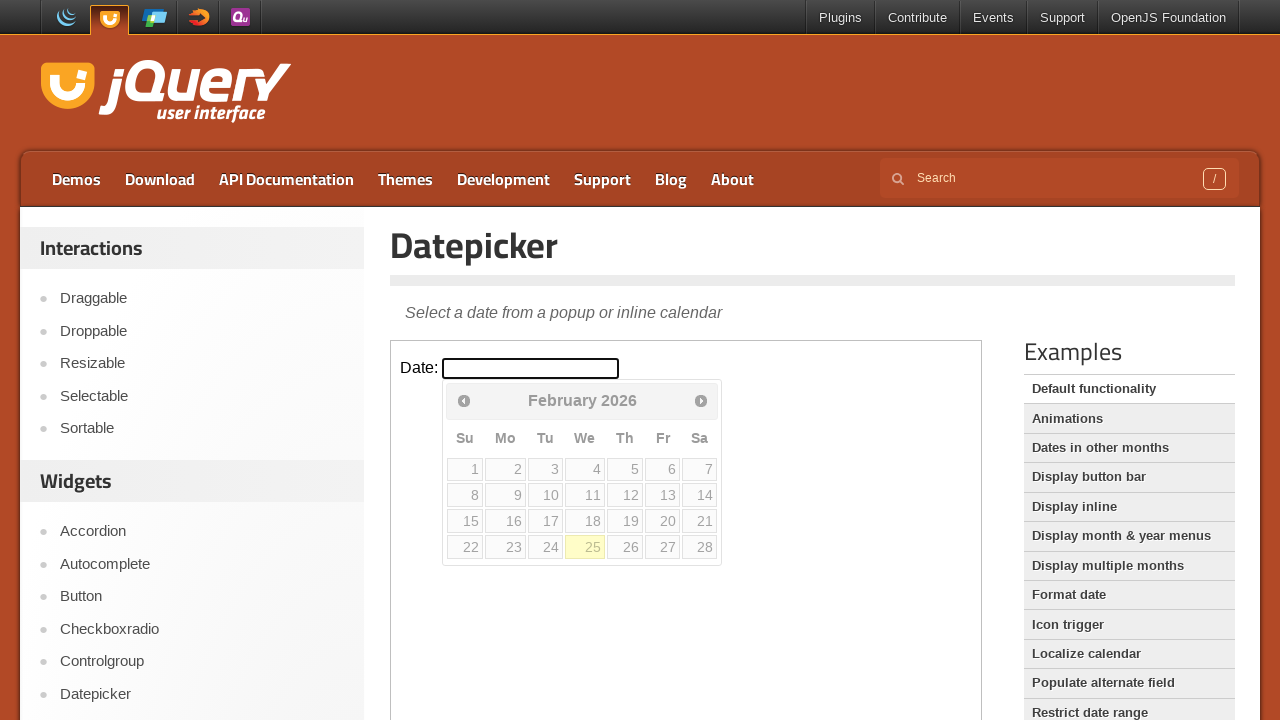

Clicked the Next button to navigate to the next month at (701, 400) on .demo-frame >> internal:control=enter-frame >> a[title='Next']
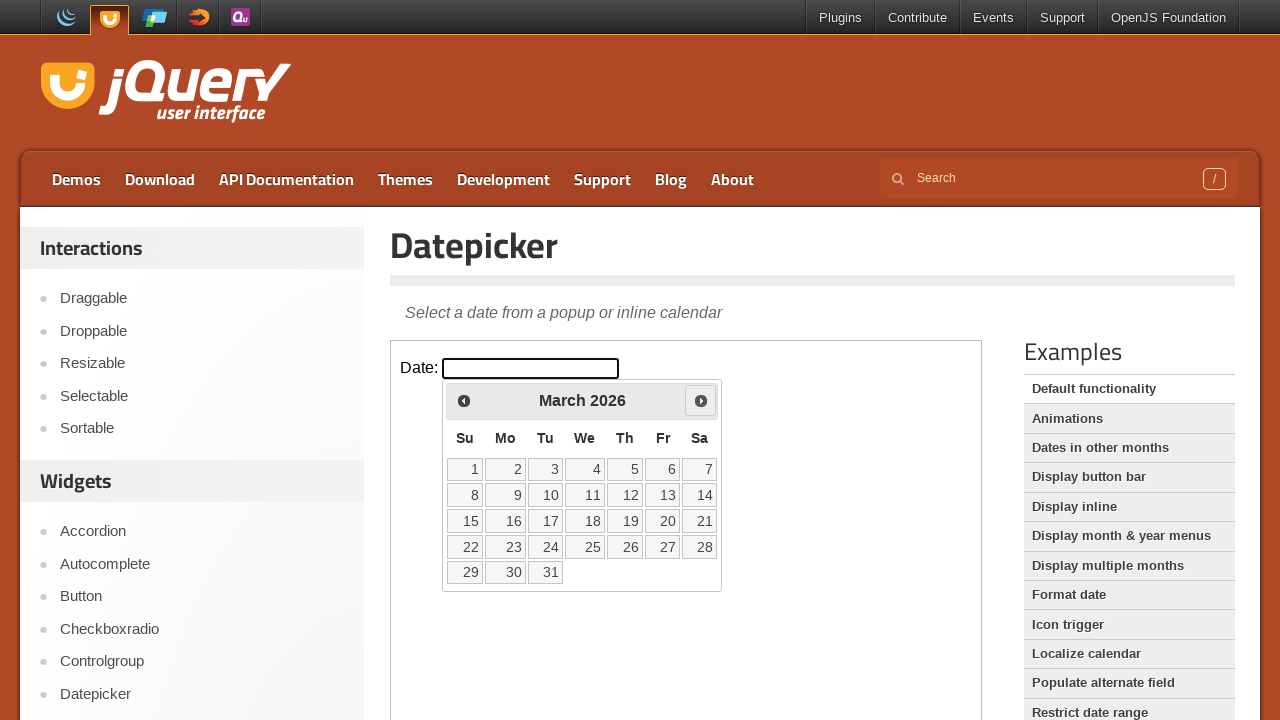

Clicked on the 22nd day of the month to select it at (465, 547) on .demo-frame >> internal:control=enter-frame >> a[data-date='22']
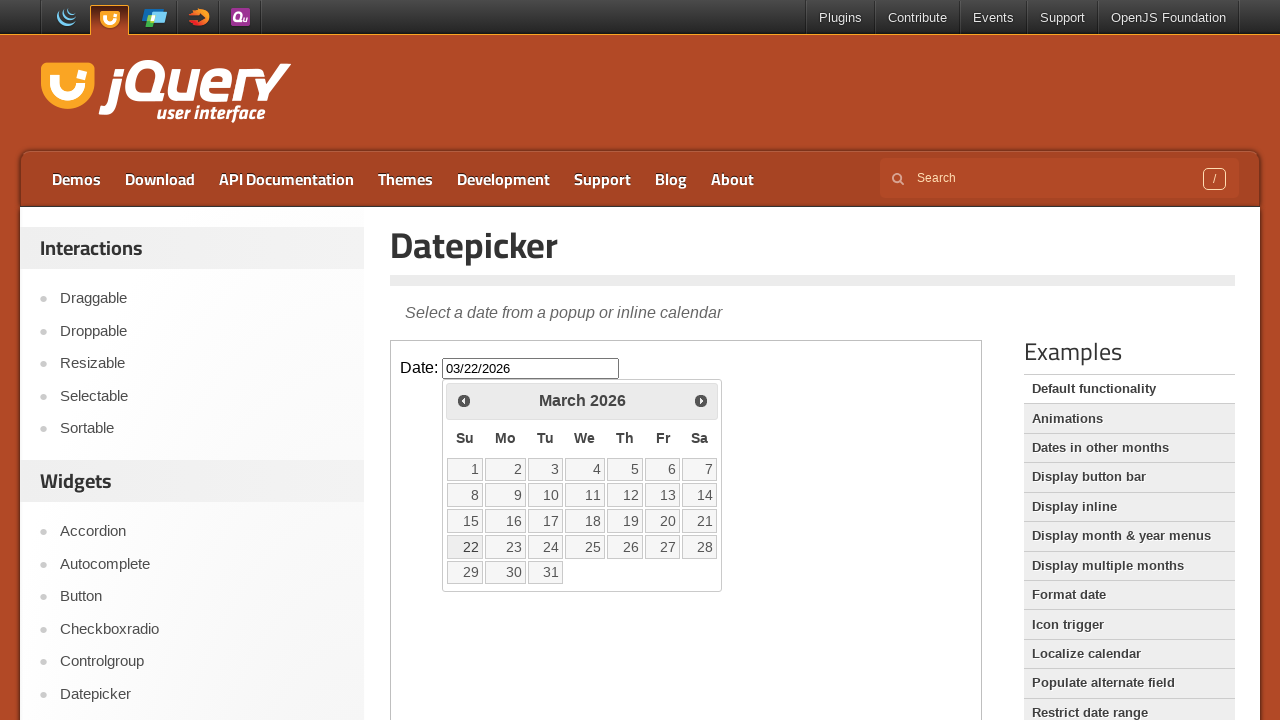

Retrieved the selected date value: 03/22/2026
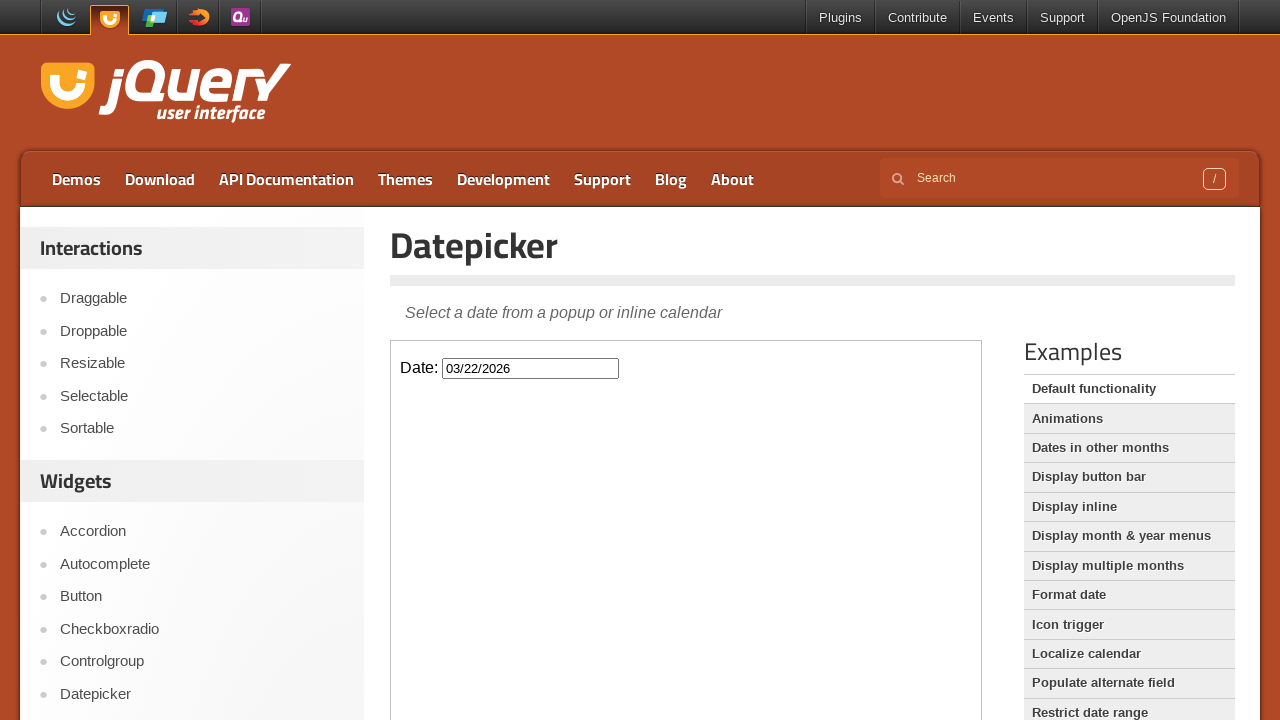

Printed the selected date: 03/22/2026
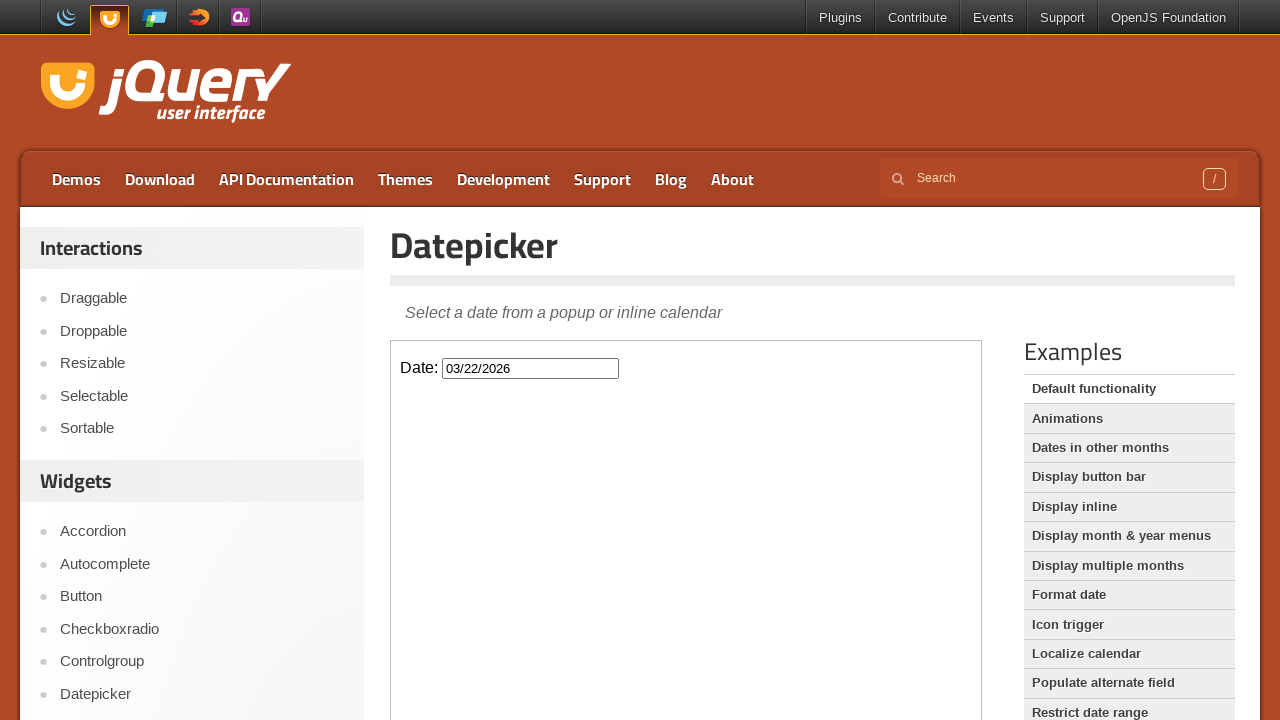

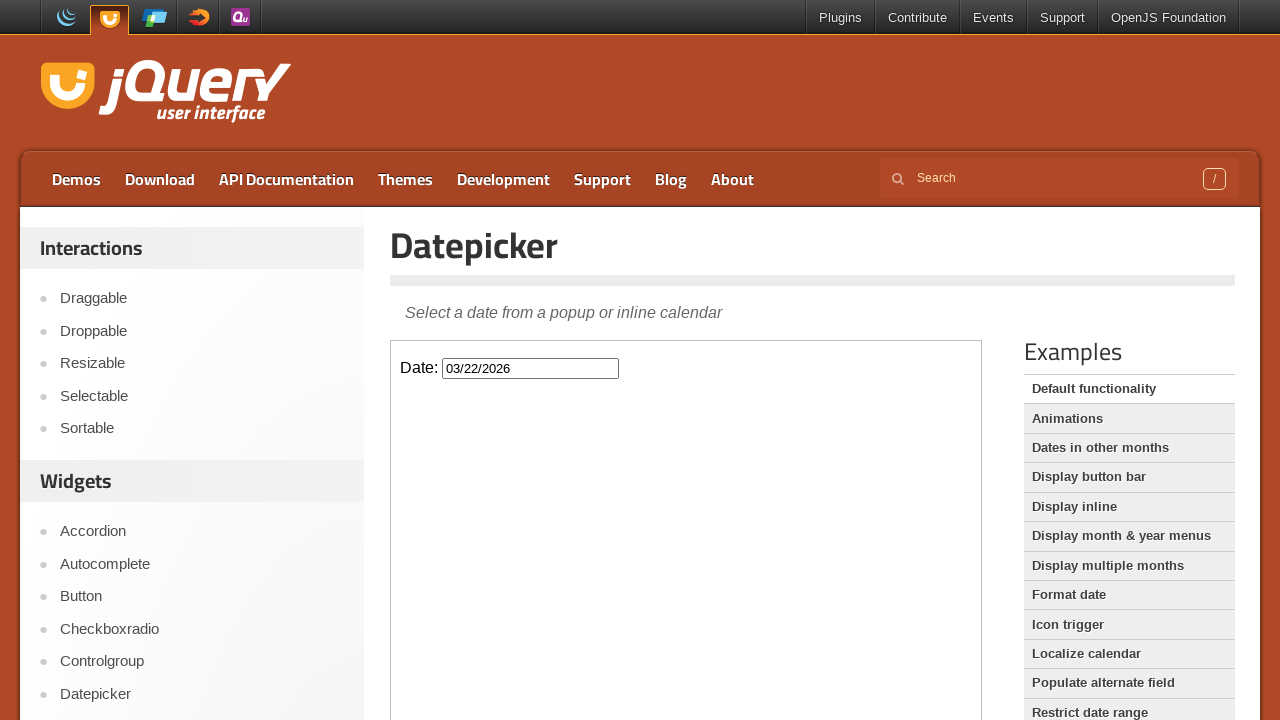